Tests different click actions including double-click, right-click, and regular click on buttons, verifying appropriate messages appear

Starting URL: https://demoqa.com/buttons

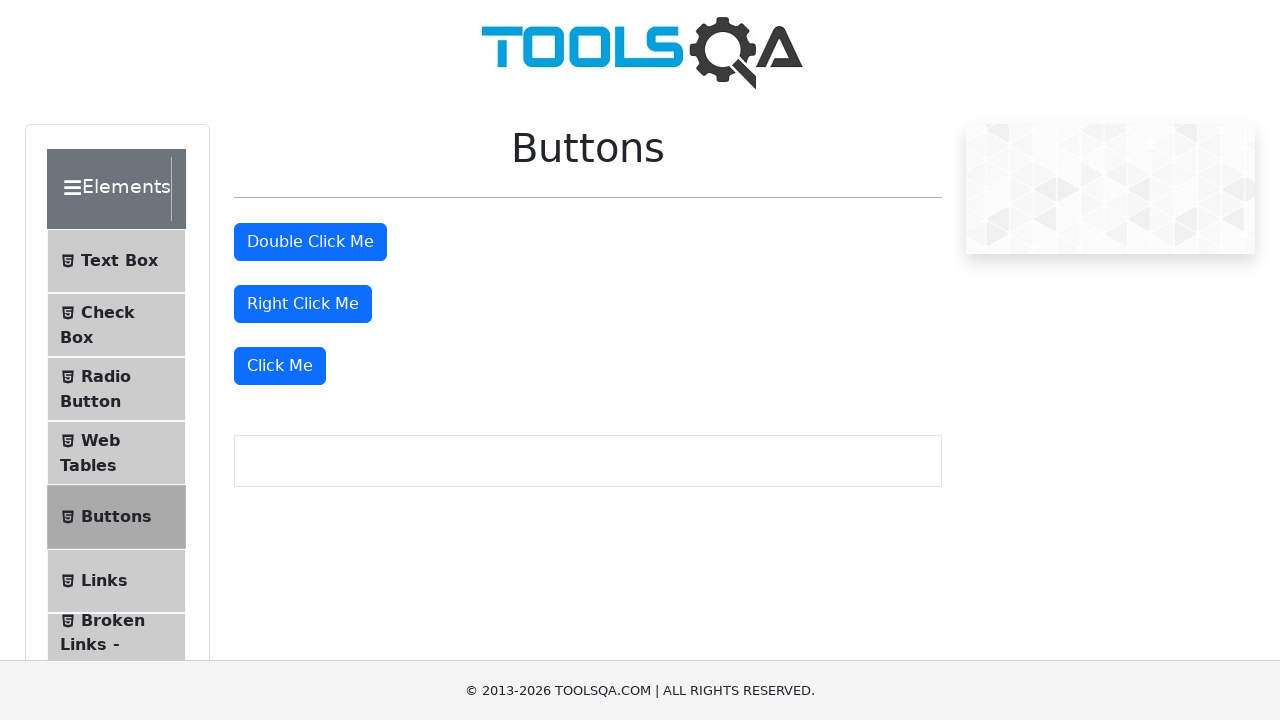

Double-clicked the double click button at (310, 242) on #doubleClickBtn
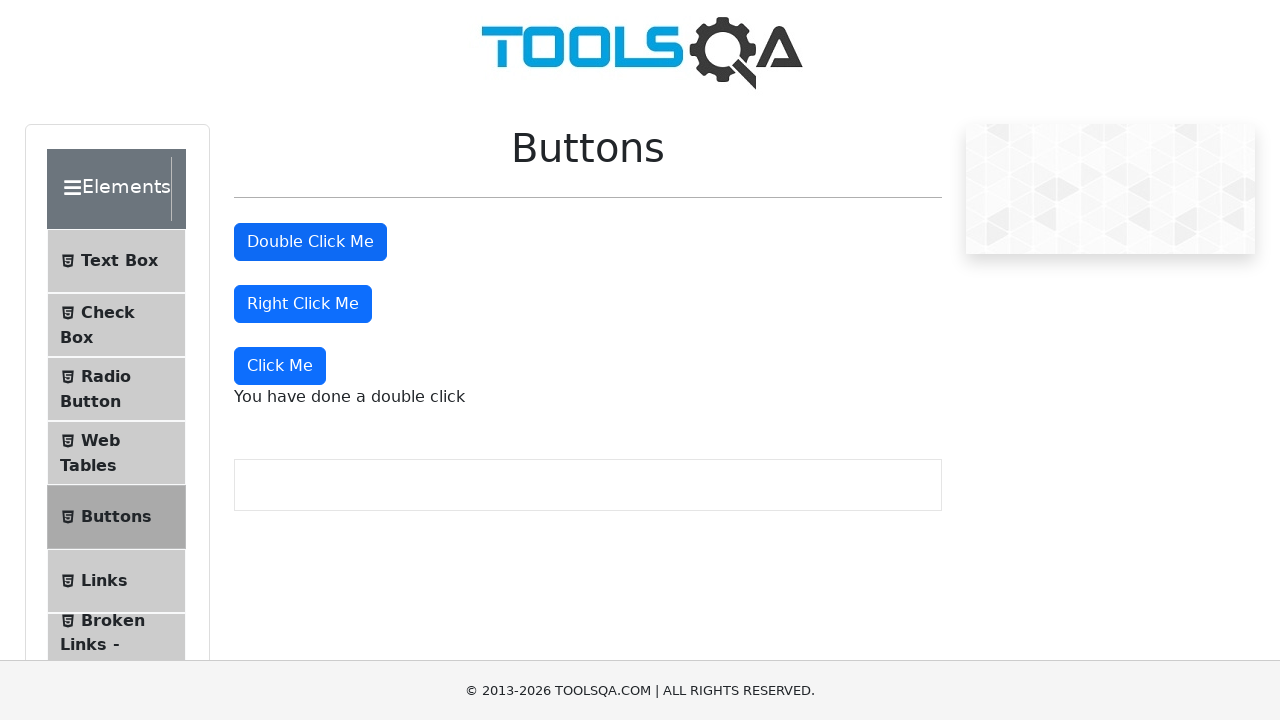

Double click message element loaded
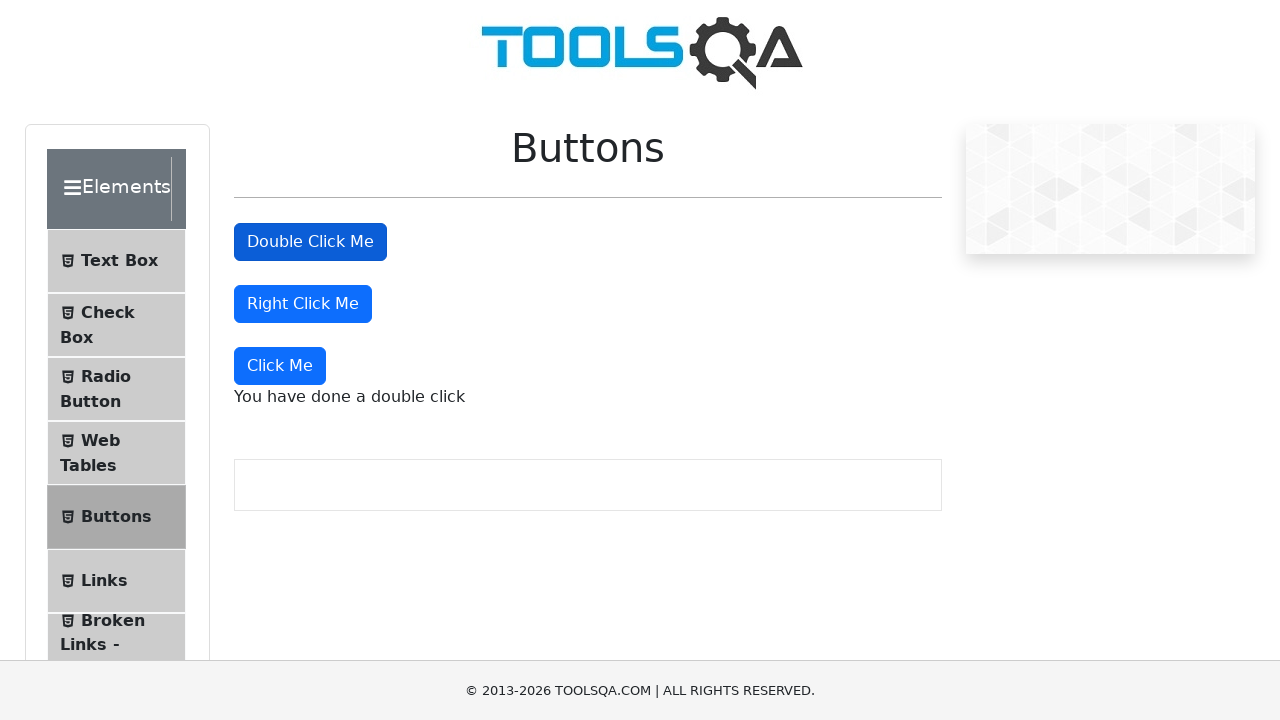

Verified double click message displays correctly
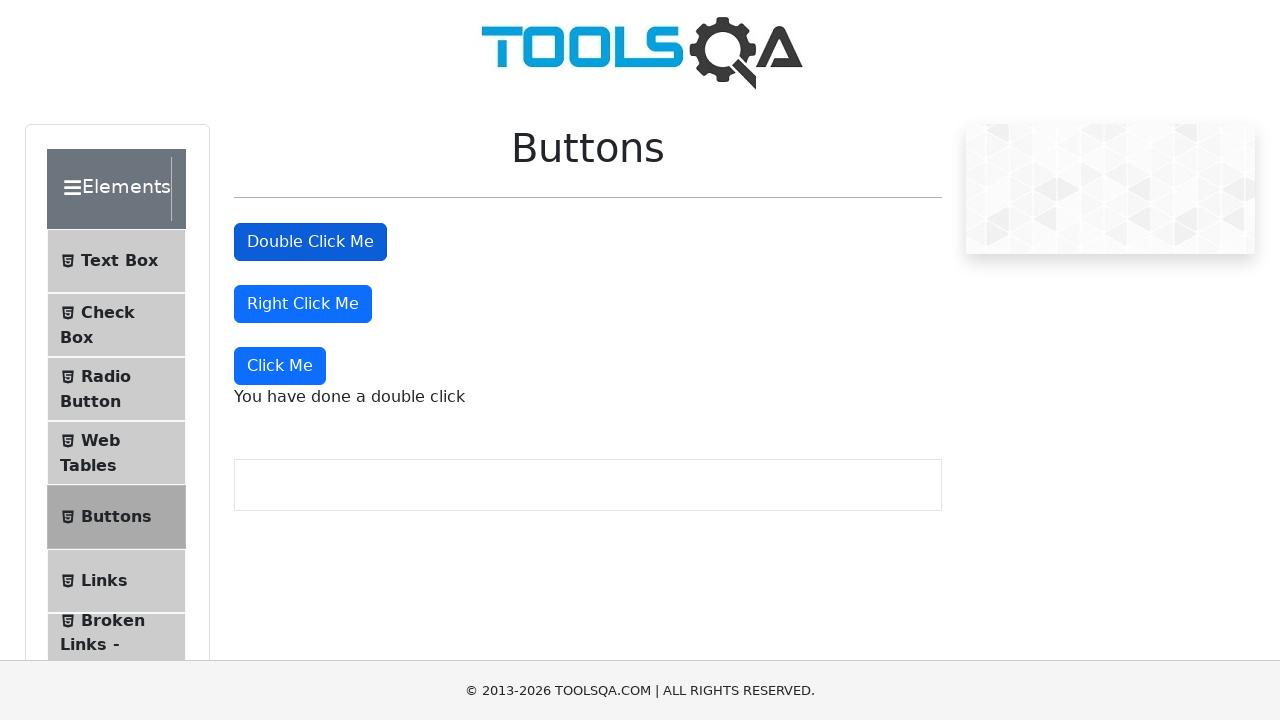

Right-clicked the right click button at (303, 304) on #rightClickBtn
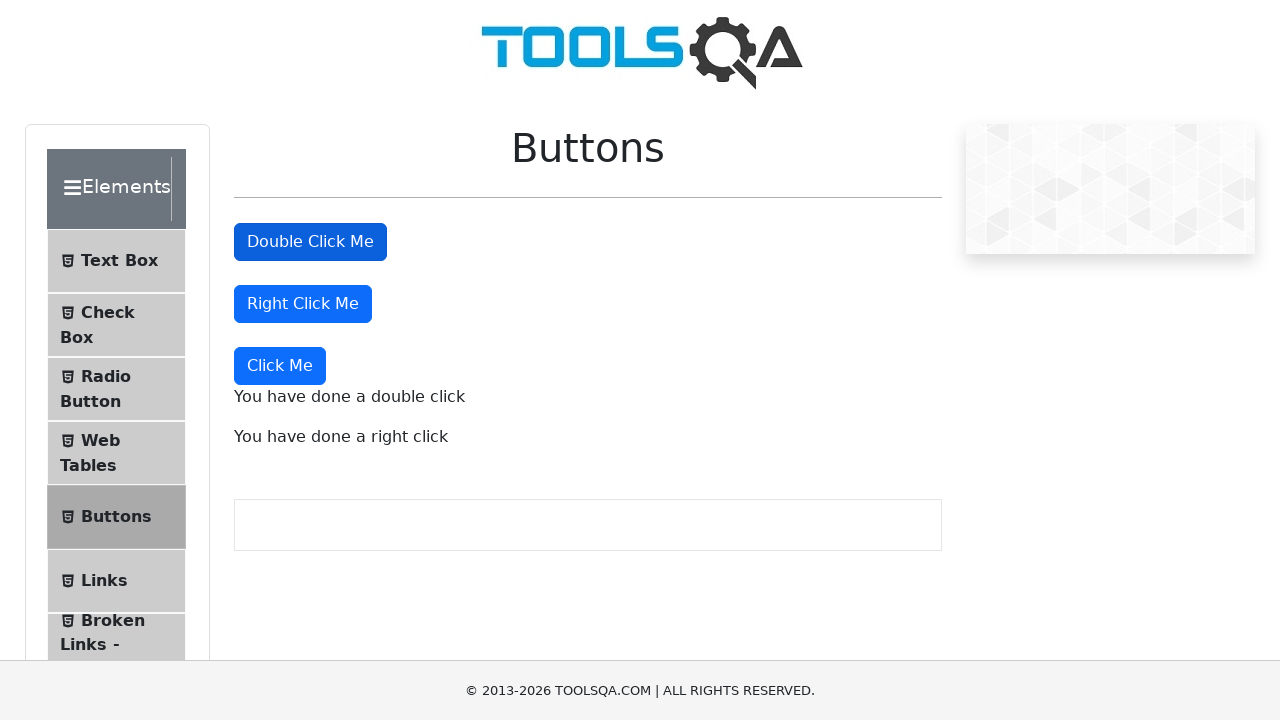

Right click message element loaded
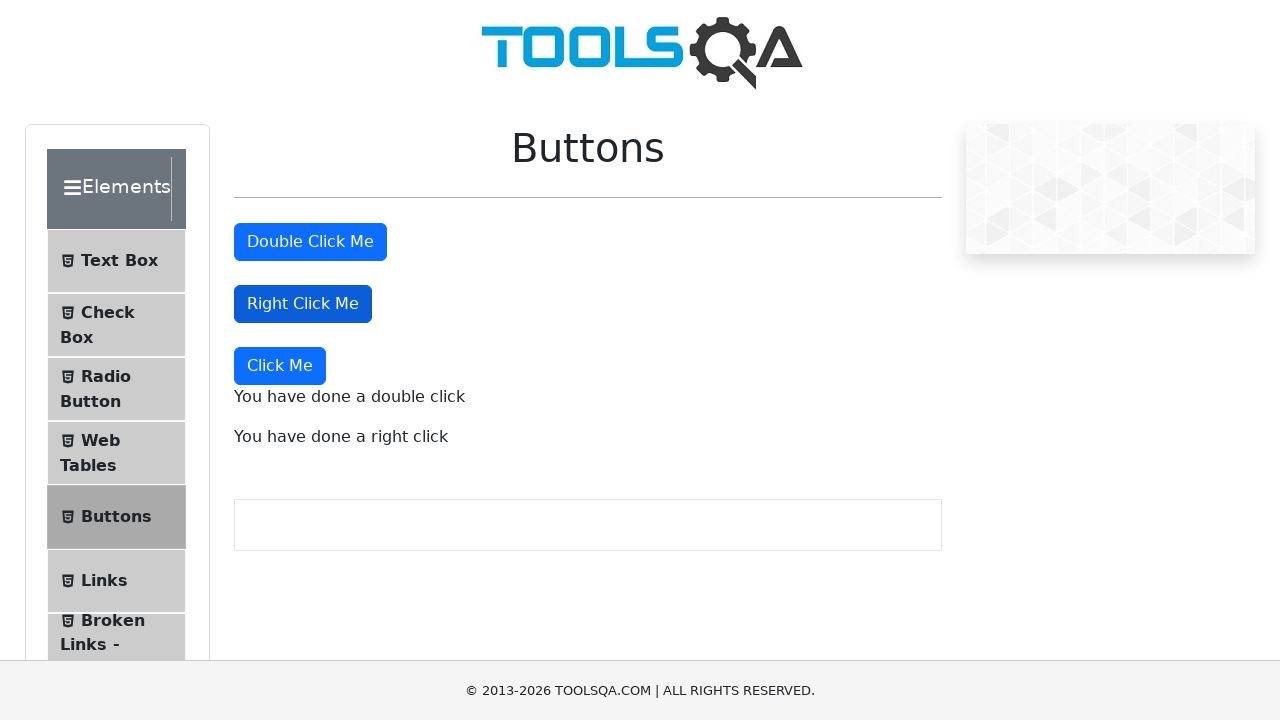

Verified right click message displays correctly
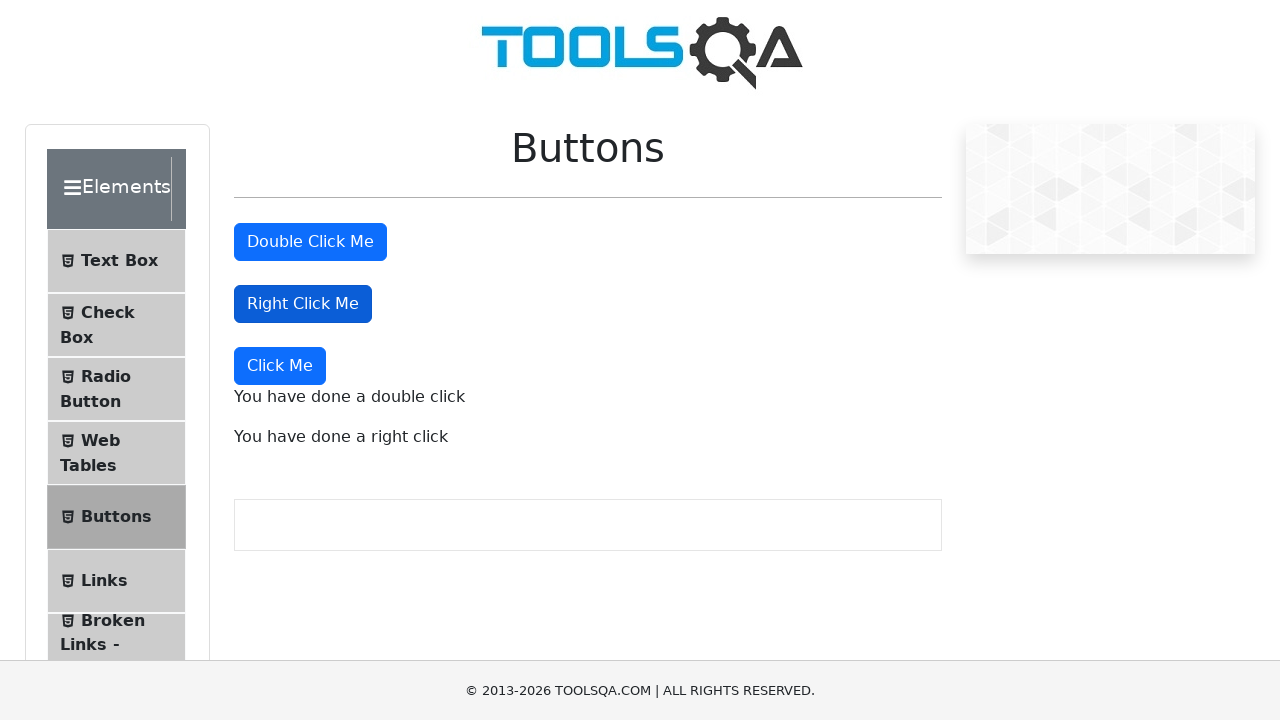

Clicked the 'Click Me' button at (280, 366) on button:has-text('Click Me'):not(#doubleClickBtn):not(#rightClickBtn)
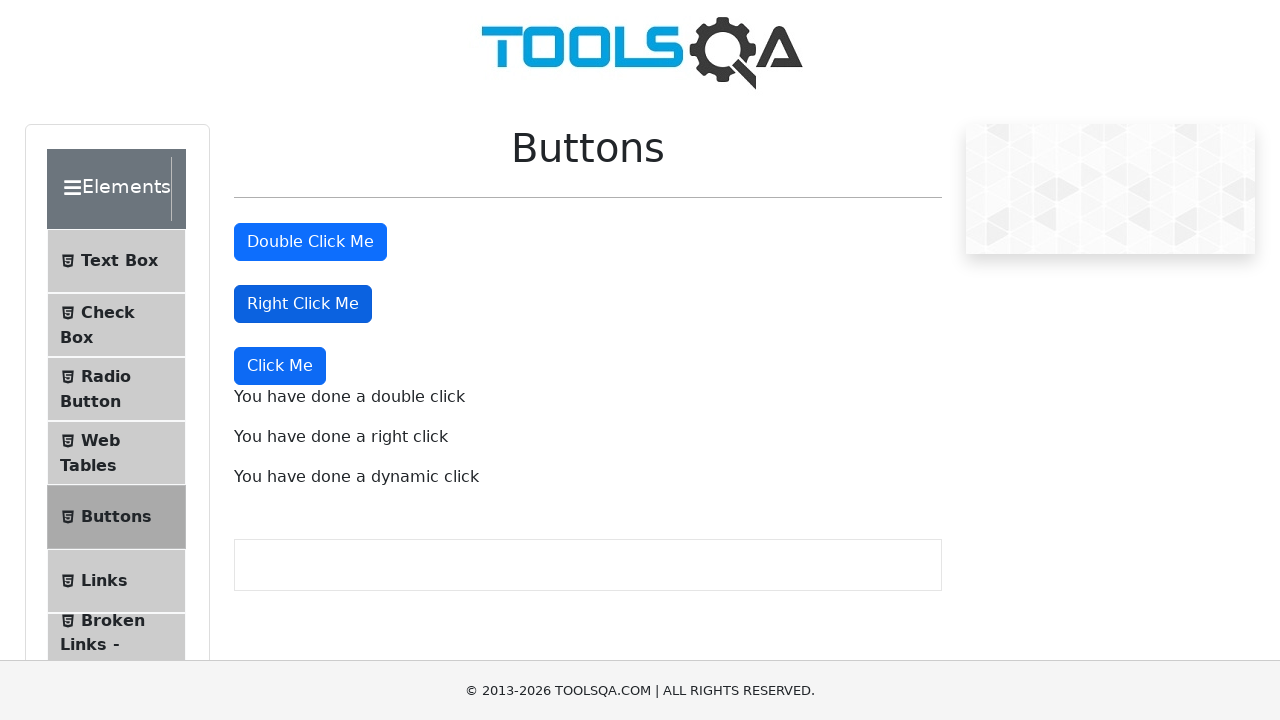

Dynamic click message element loaded
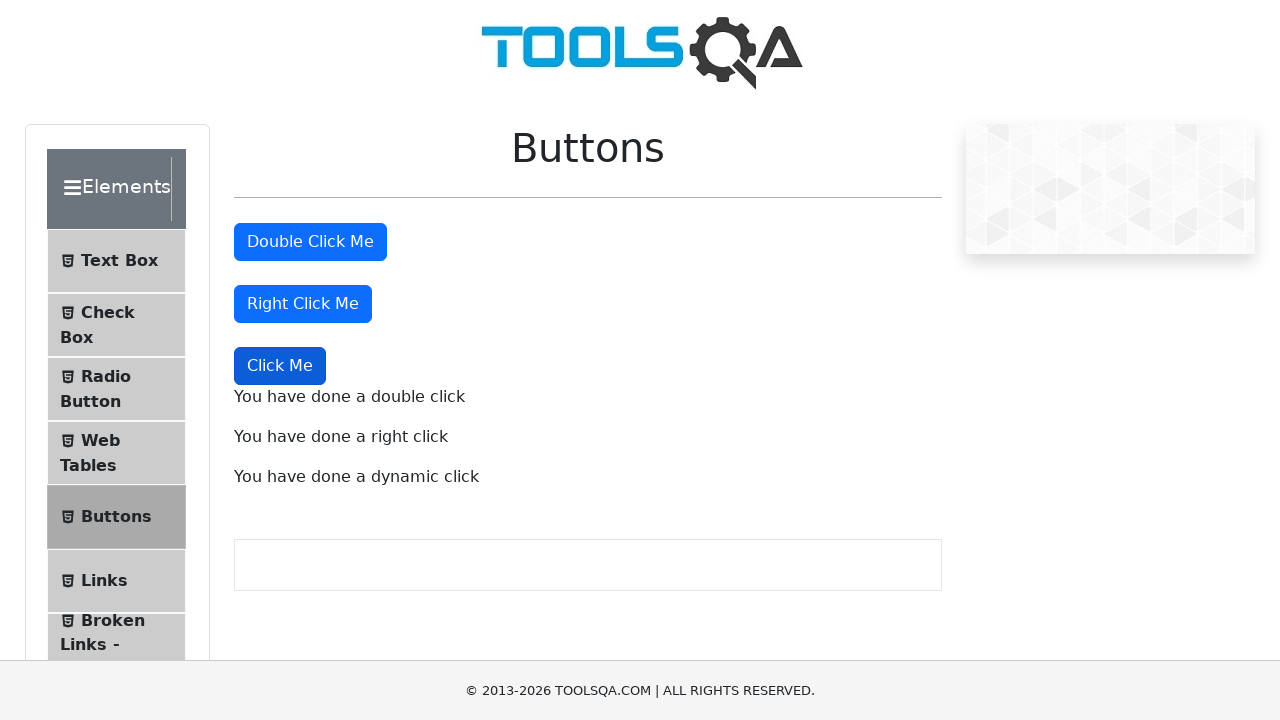

Verified dynamic click message displays correctly
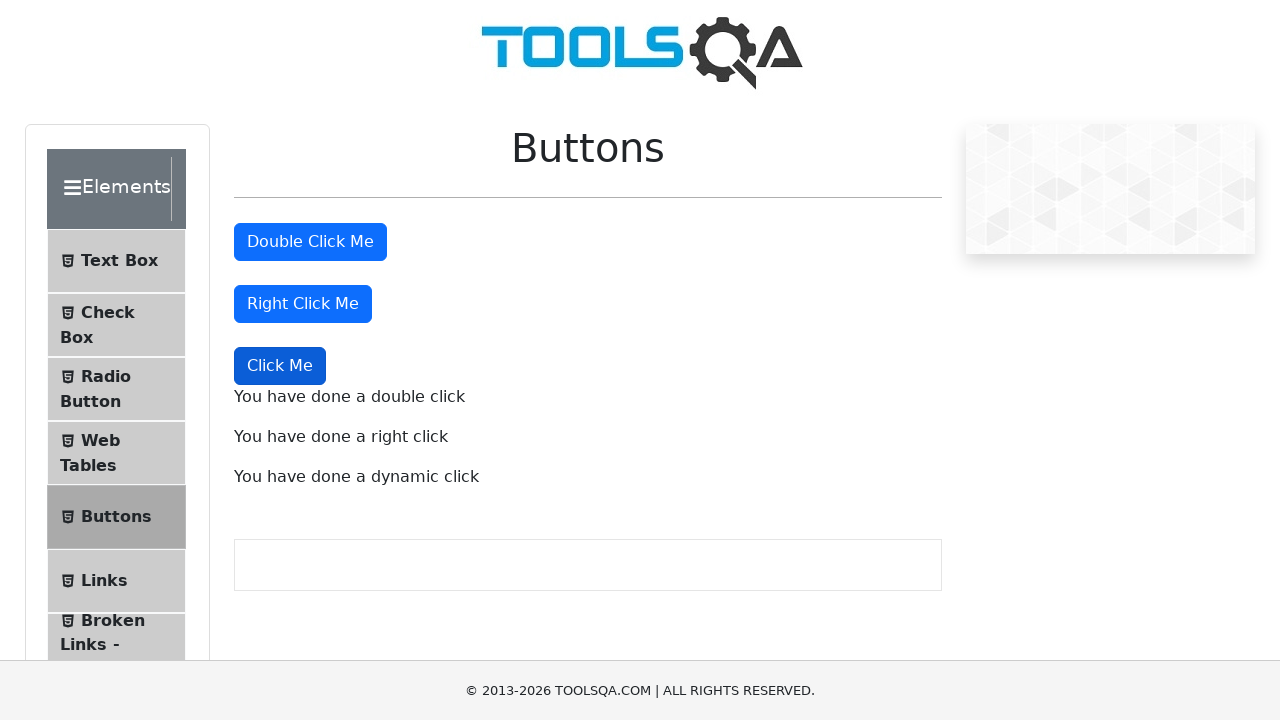

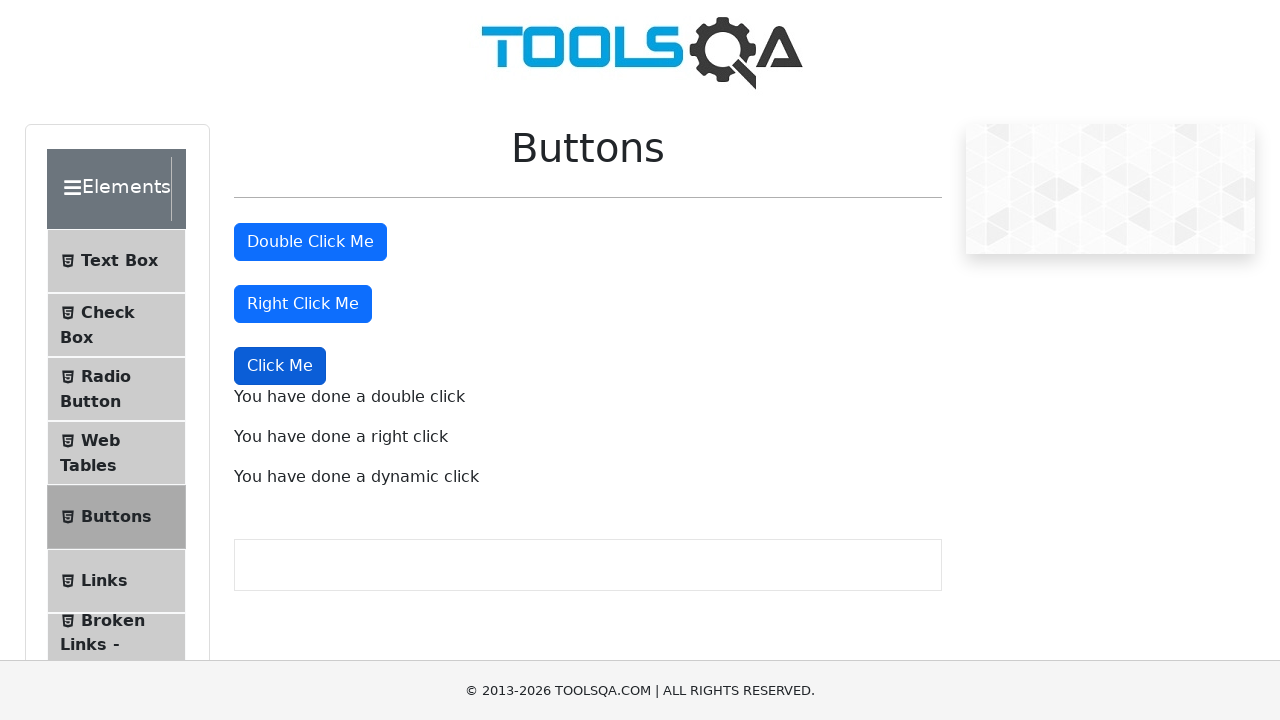